Tests drag and drop functionality by dragging an element into a droppable target area

Starting URL: http://jqueryui.com/droppable/

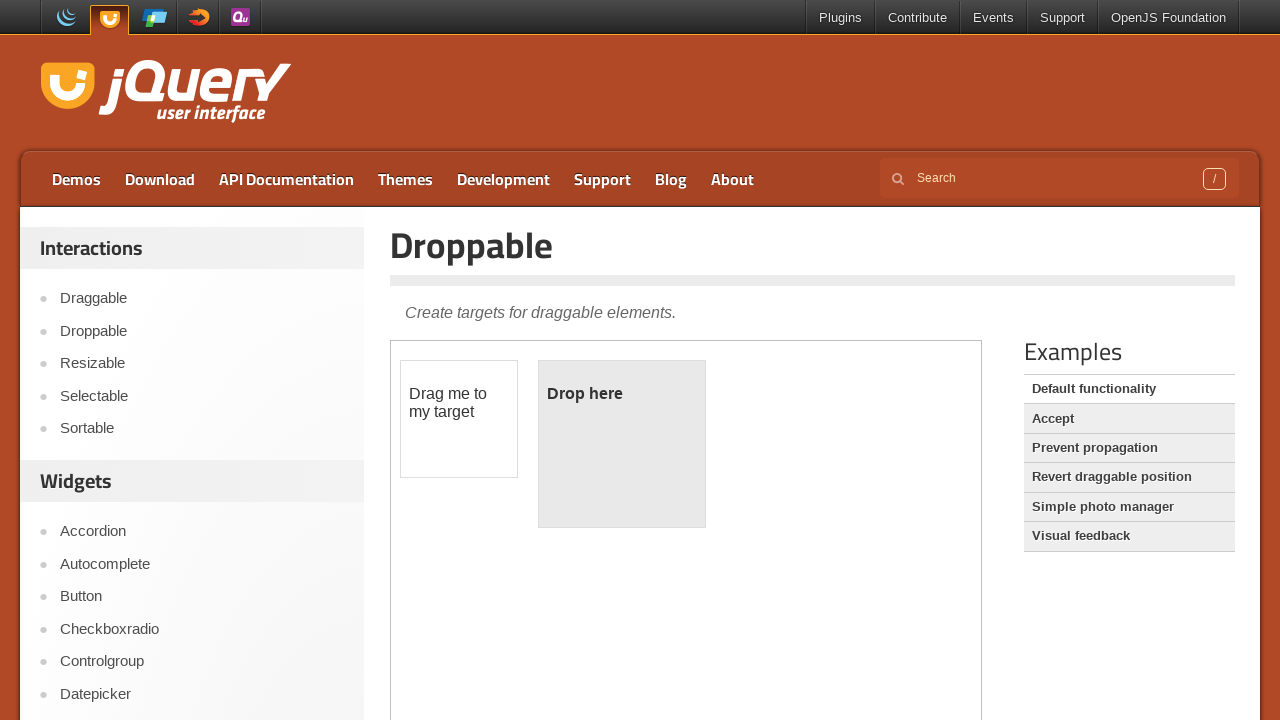

Navigated to jQuery UI droppable demo page
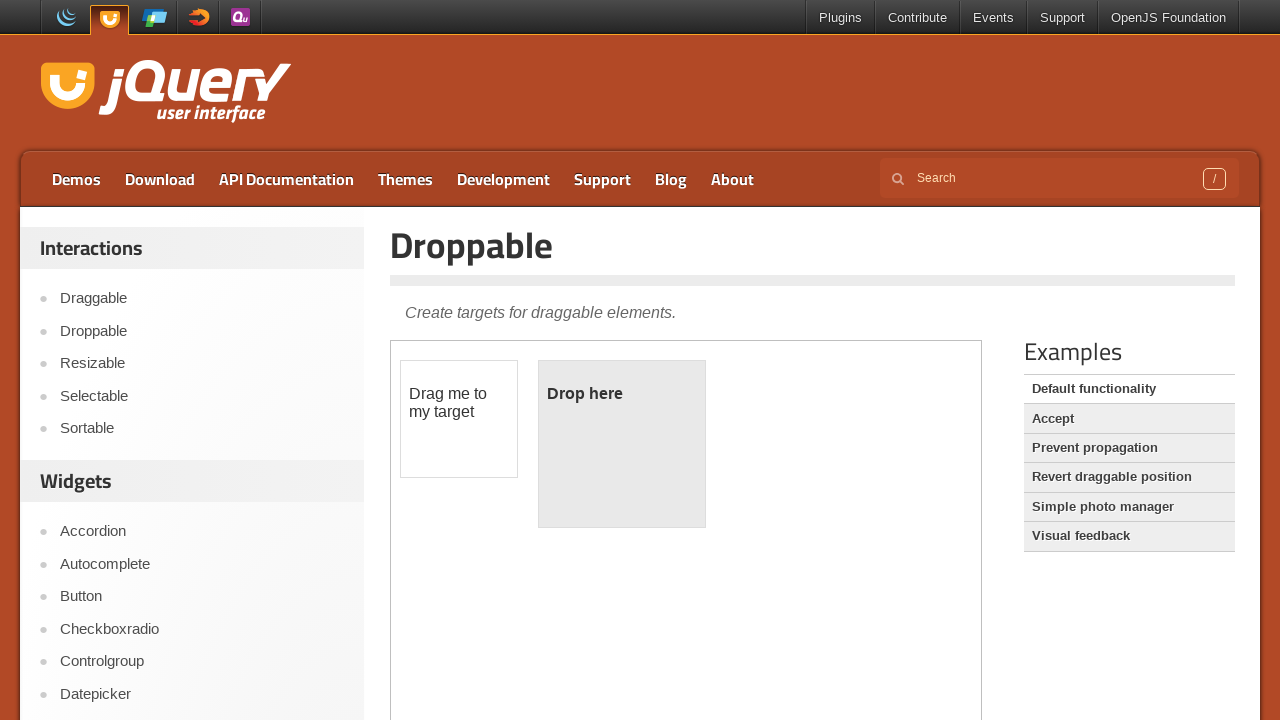

Located the iframe containing the drag and drop demo
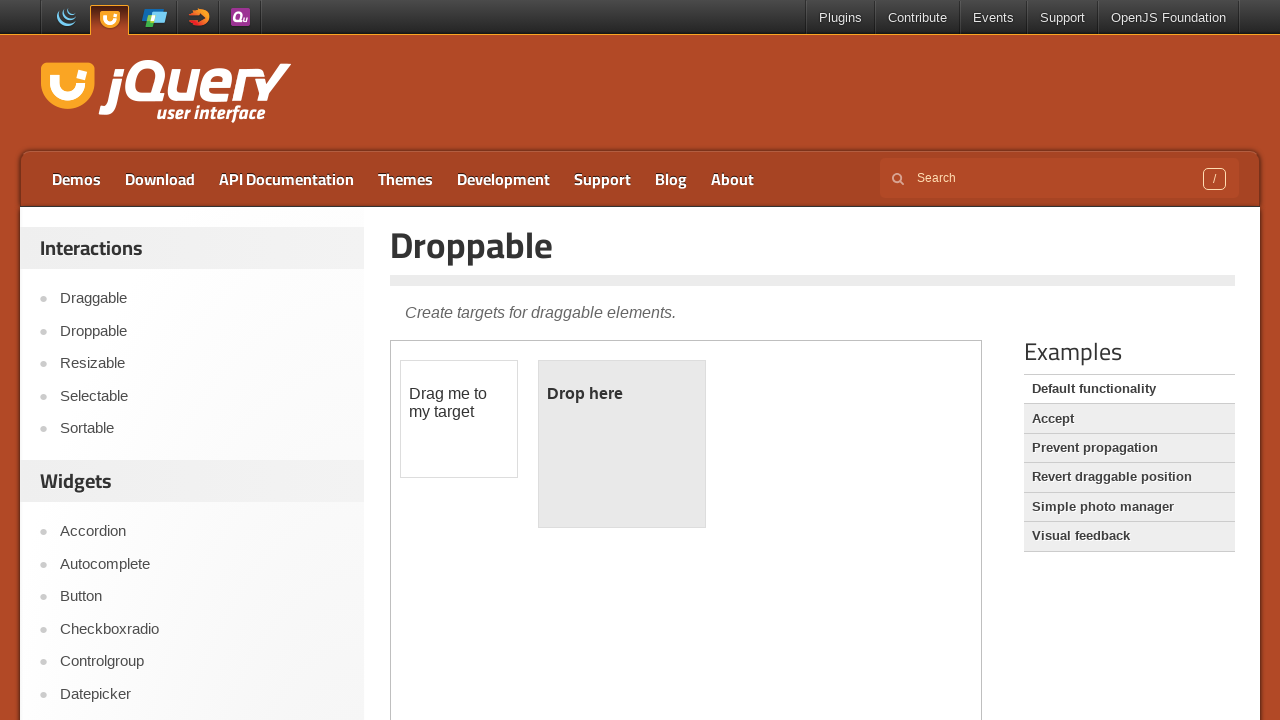

Located the draggable element
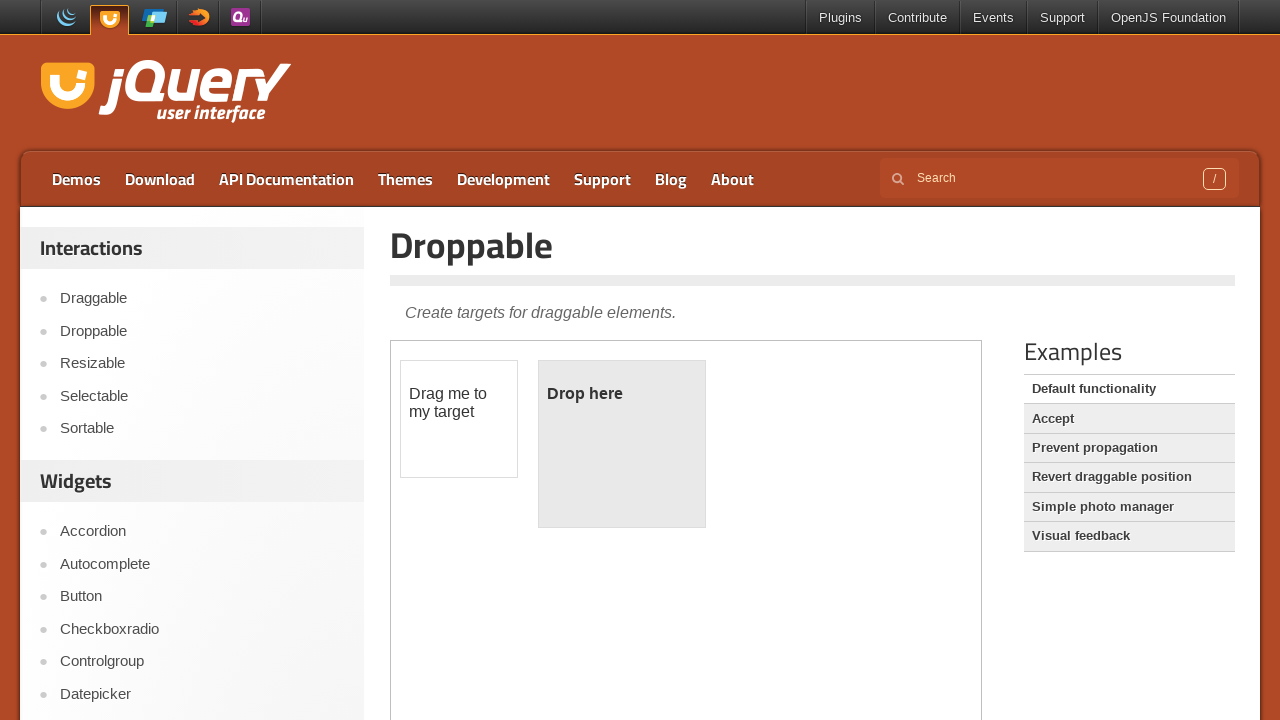

Located the droppable target area
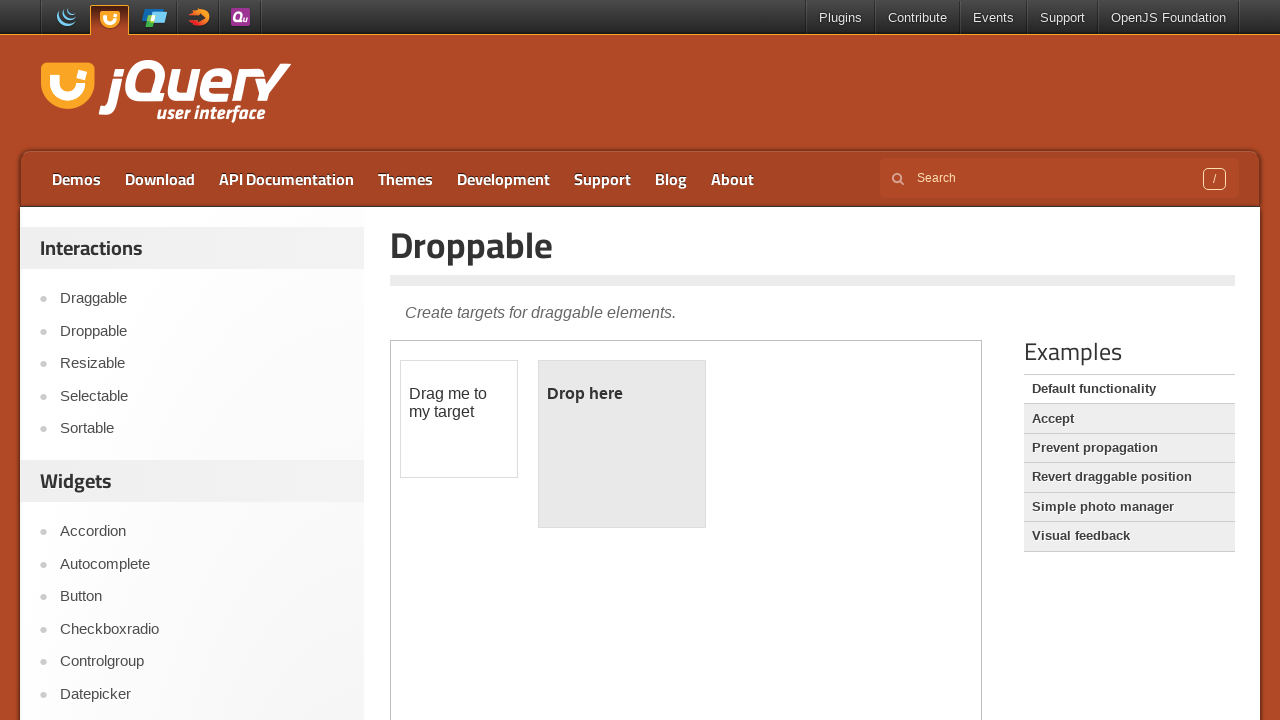

Dragged the element into the droppable target area at (622, 444)
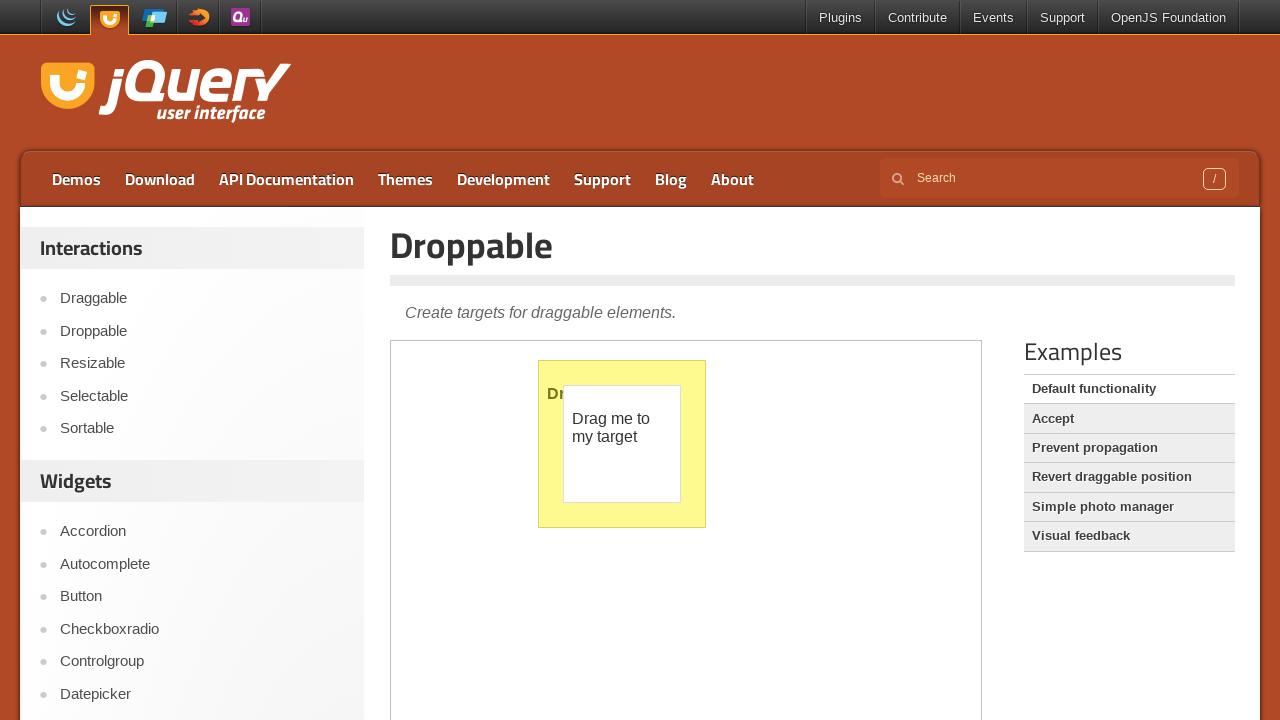

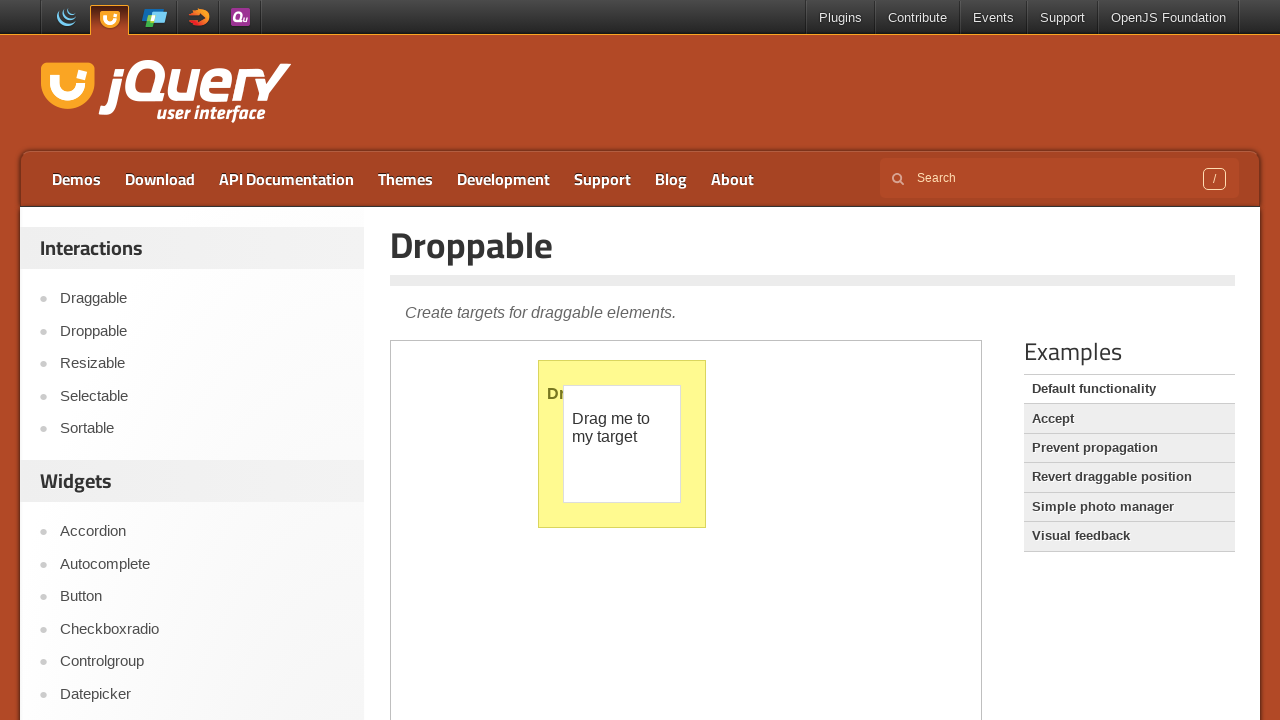